Tests handling of a JavaScript prompt dialog by clicking a button that triggers the prompt, entering text, accepting it, and verifying the result

Starting URL: https://the-internet.herokuapp.com/javascript_alerts

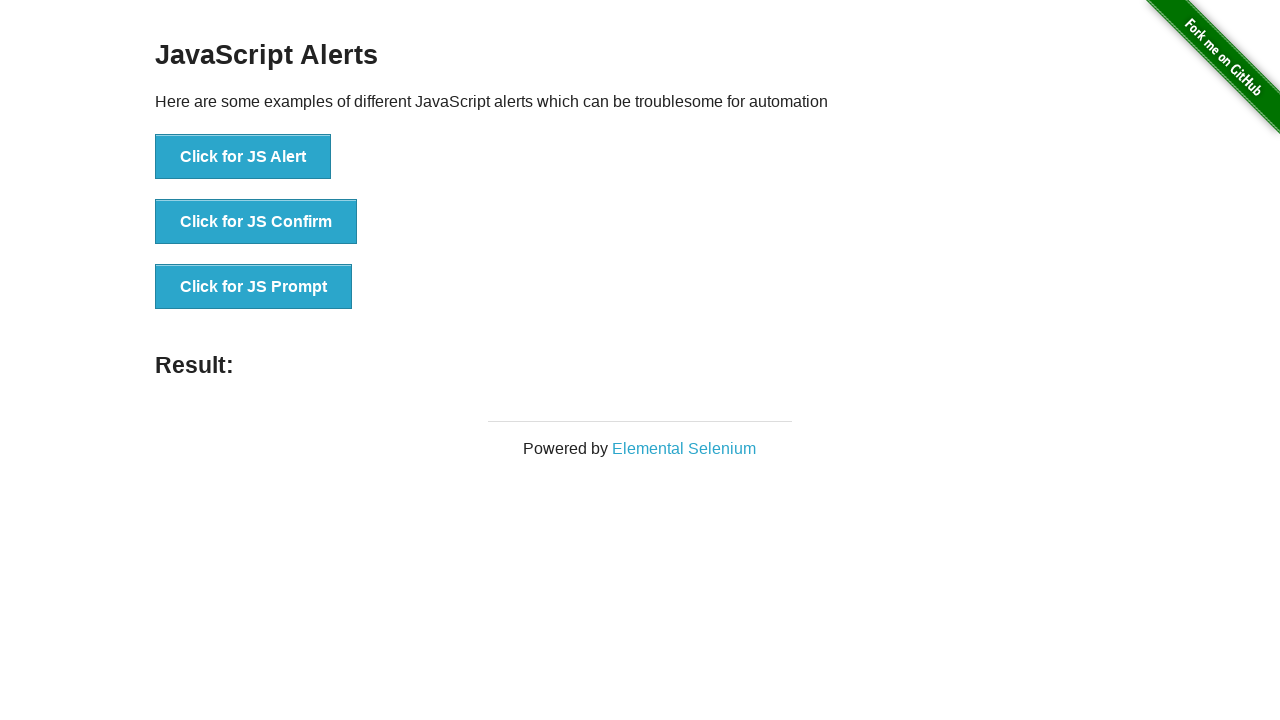

Set up dialog handler for prompt
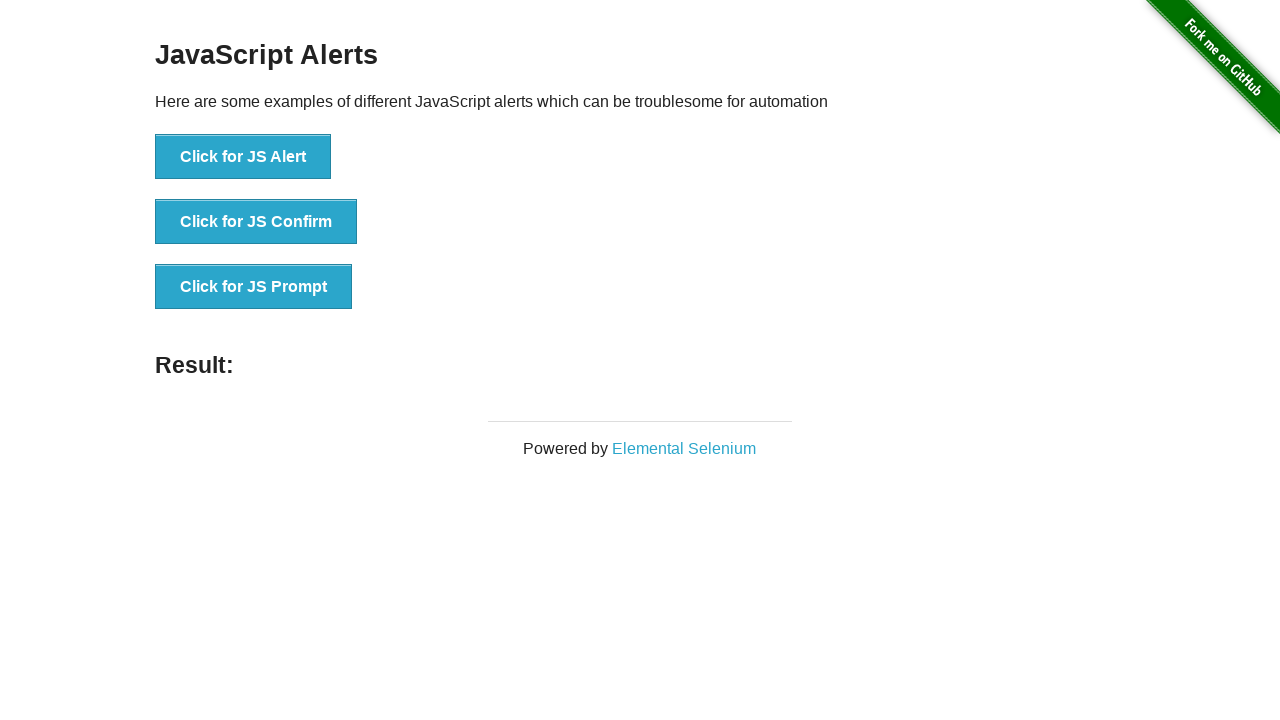

Clicked button to trigger JavaScript prompt dialog at (254, 287) on xpath=//button[text()='Click for JS Prompt']
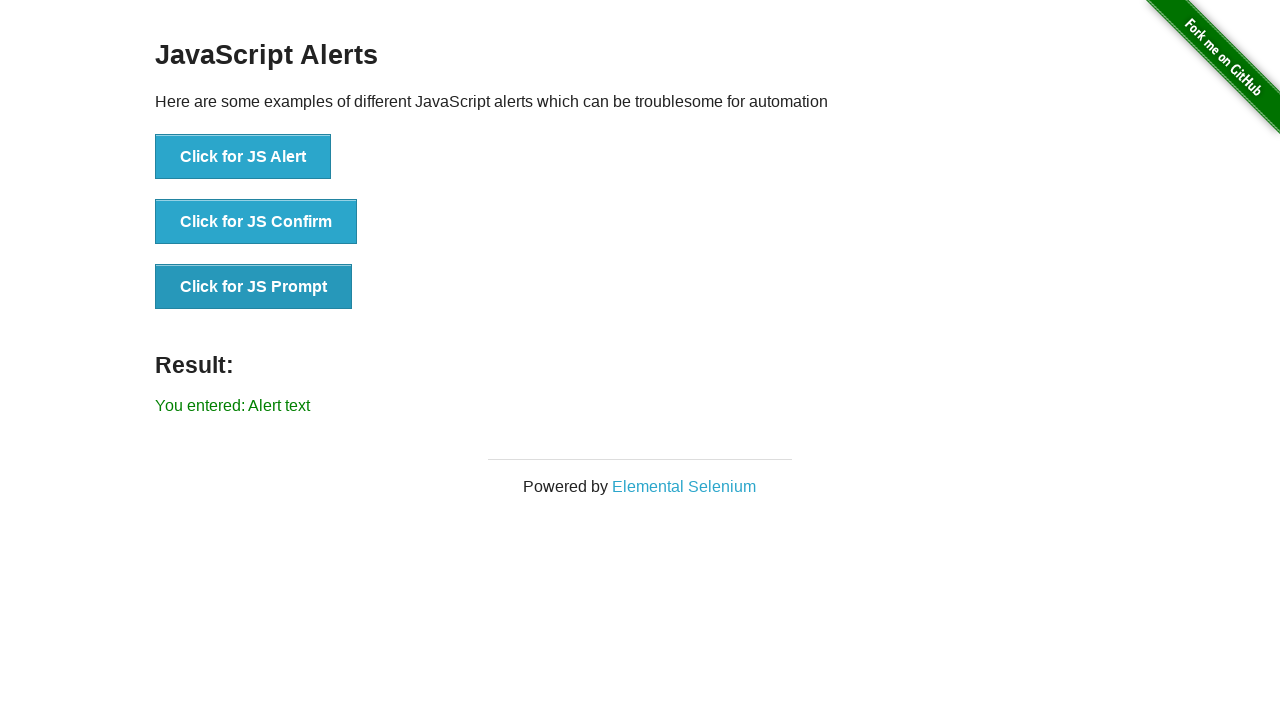

Waited for result element to appear
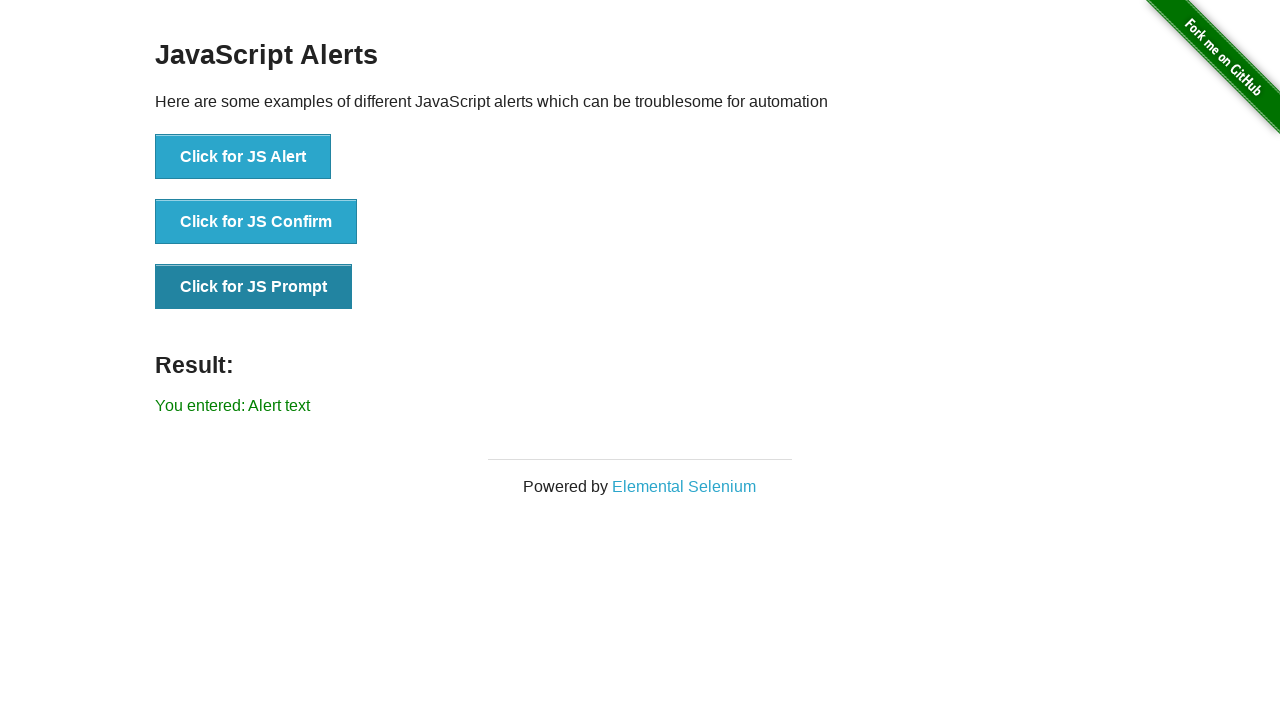

Retrieved result text: 'You entered: Alert text'
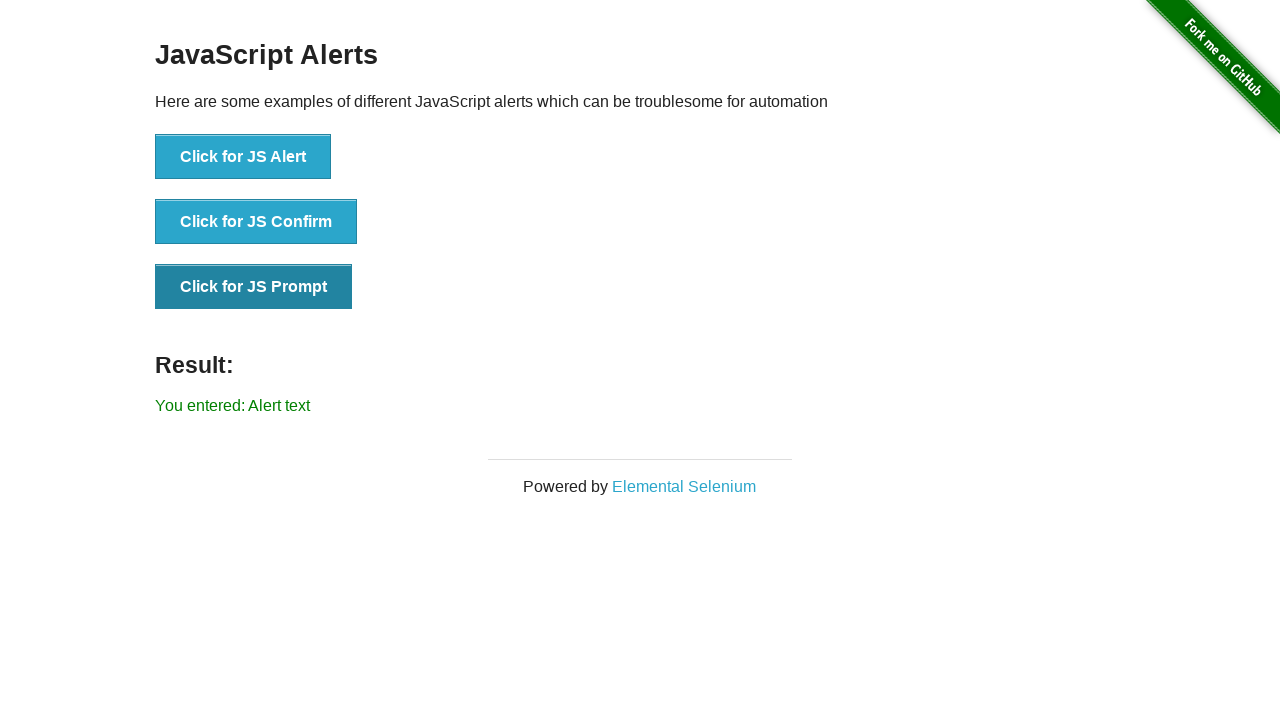

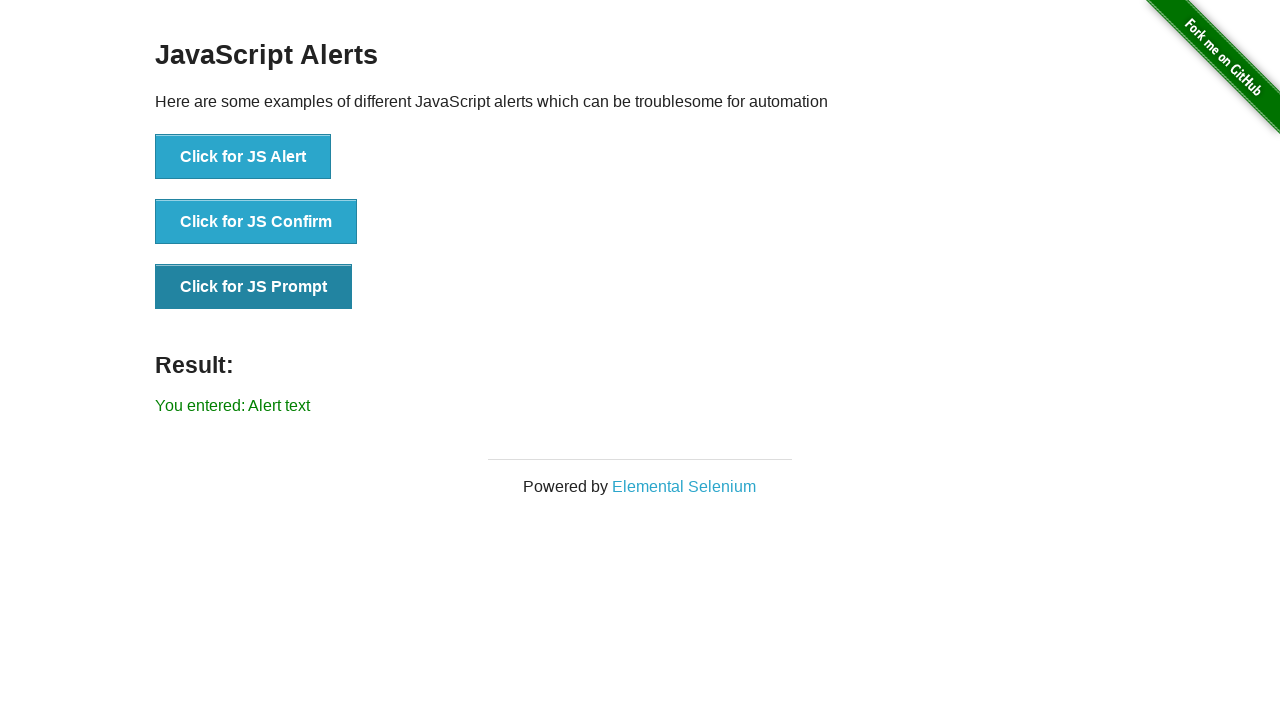